Tests FAQ dropdown item 5 by scrolling to the FAQ section, clicking the fifth question, and verifying the answer about extending rental period.

Starting URL: https://qa-scooter.praktikum-services.ru/

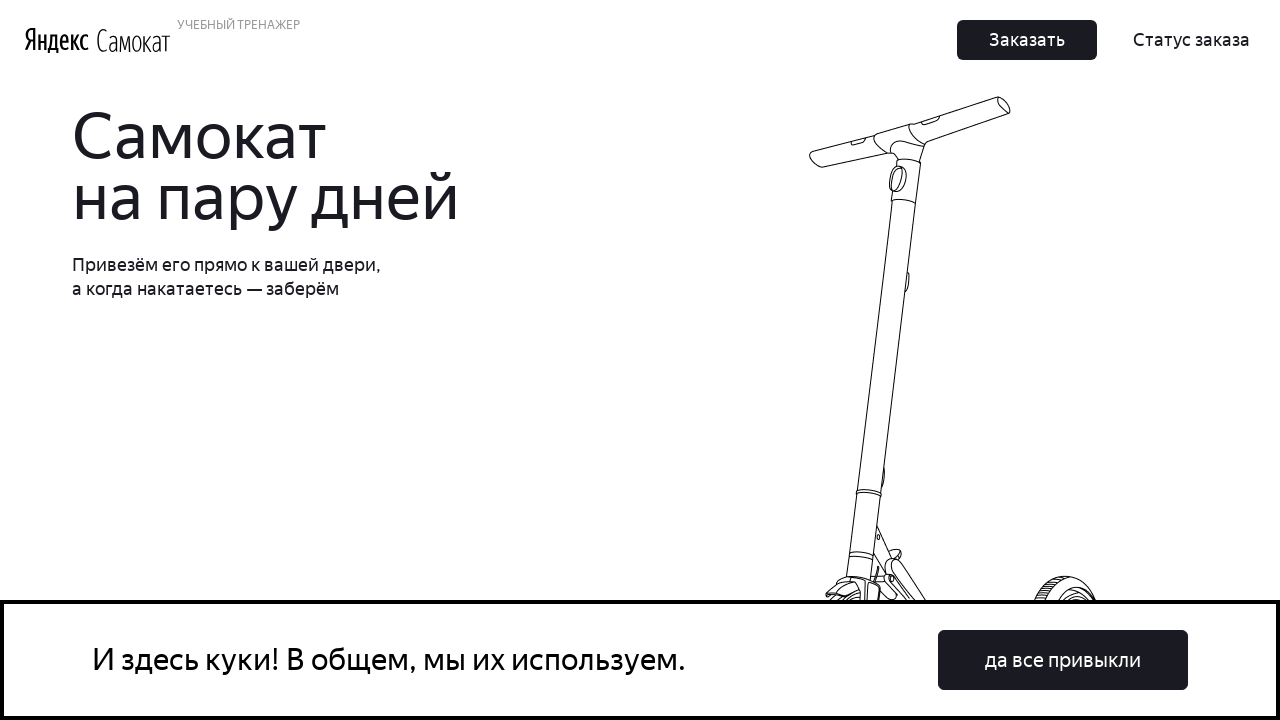

Scrolled to FAQ item 5 heading
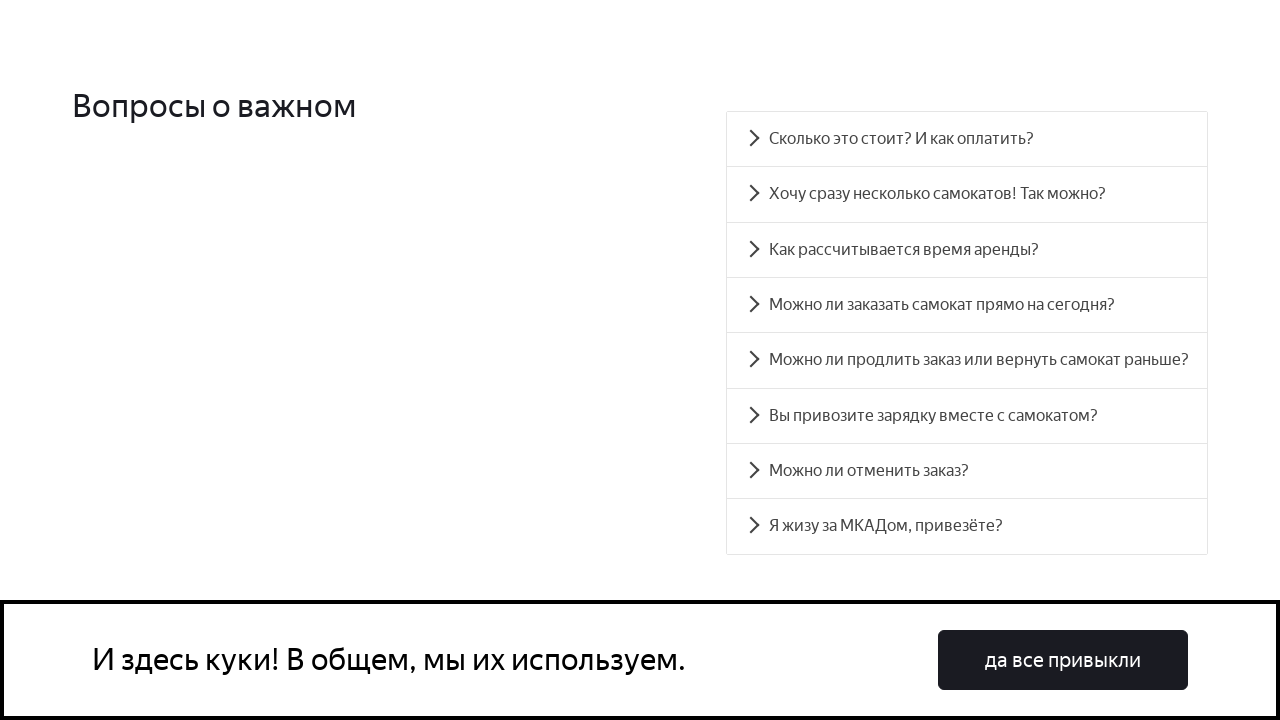

Clicked on FAQ item 5 (accordion heading 4) at (967, 360) on #accordion__heading-4
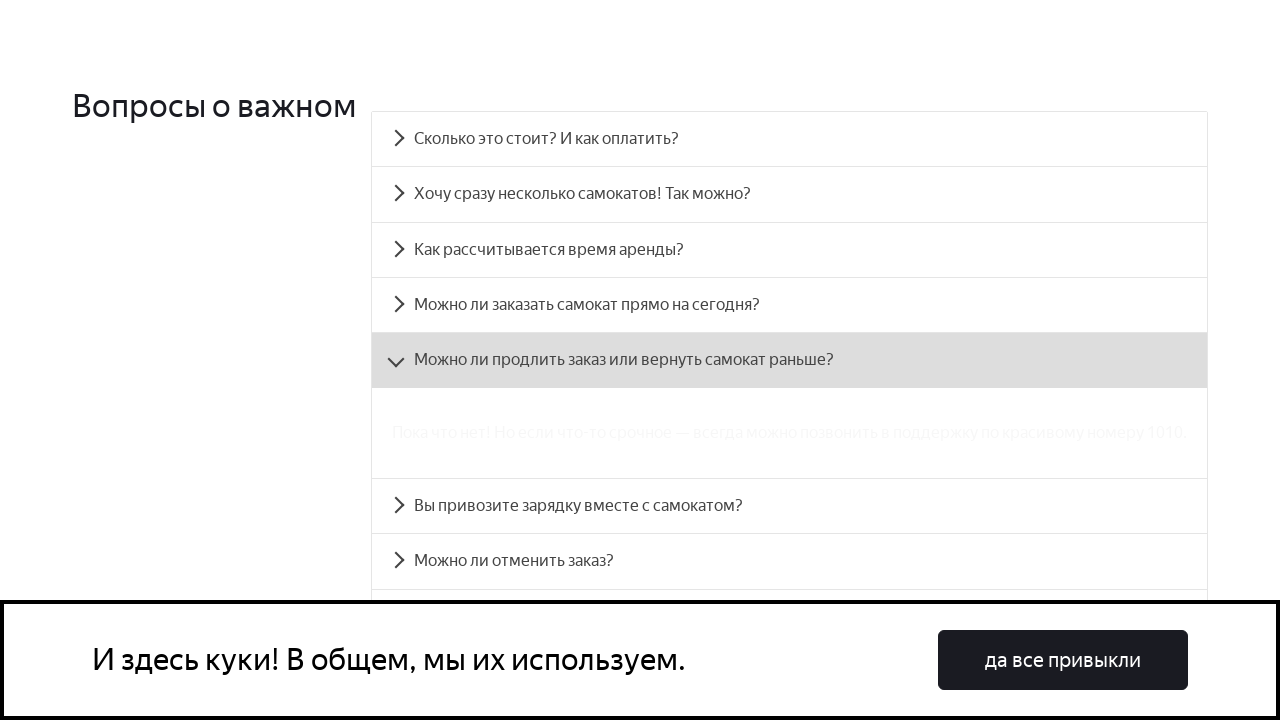

FAQ item 5 answer panel became visible
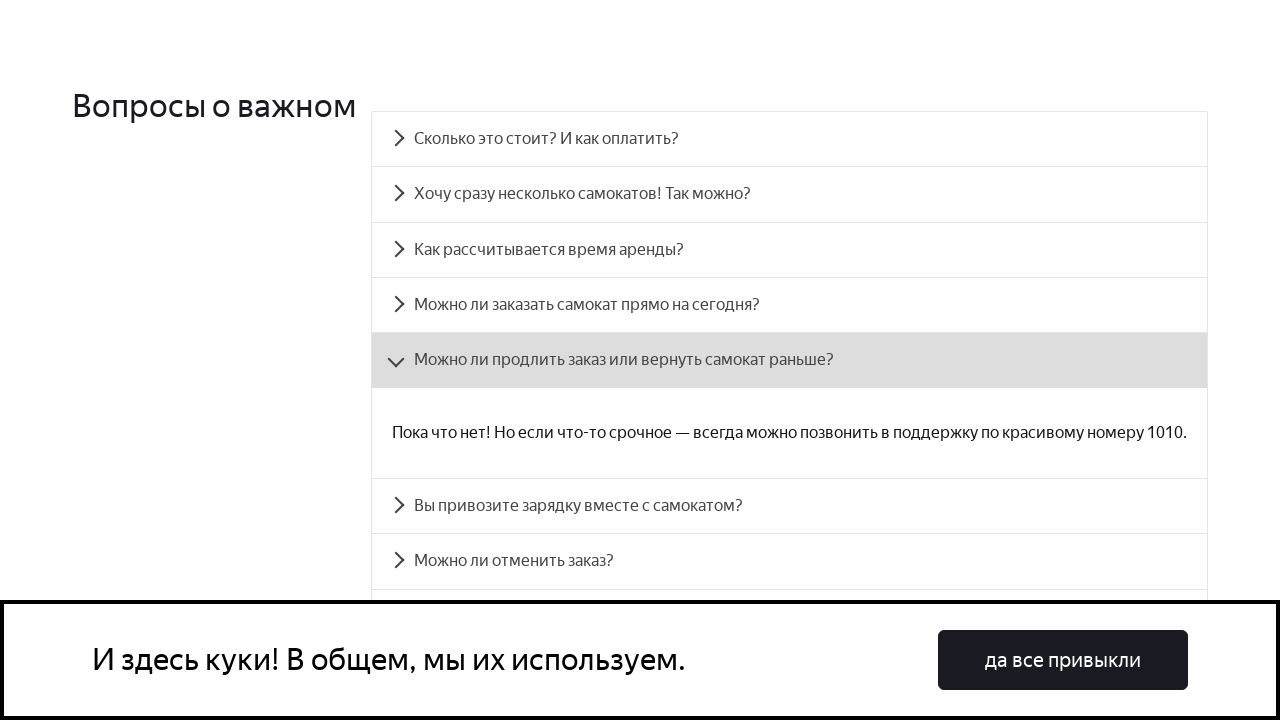

Retrieved answer text from FAQ item 5
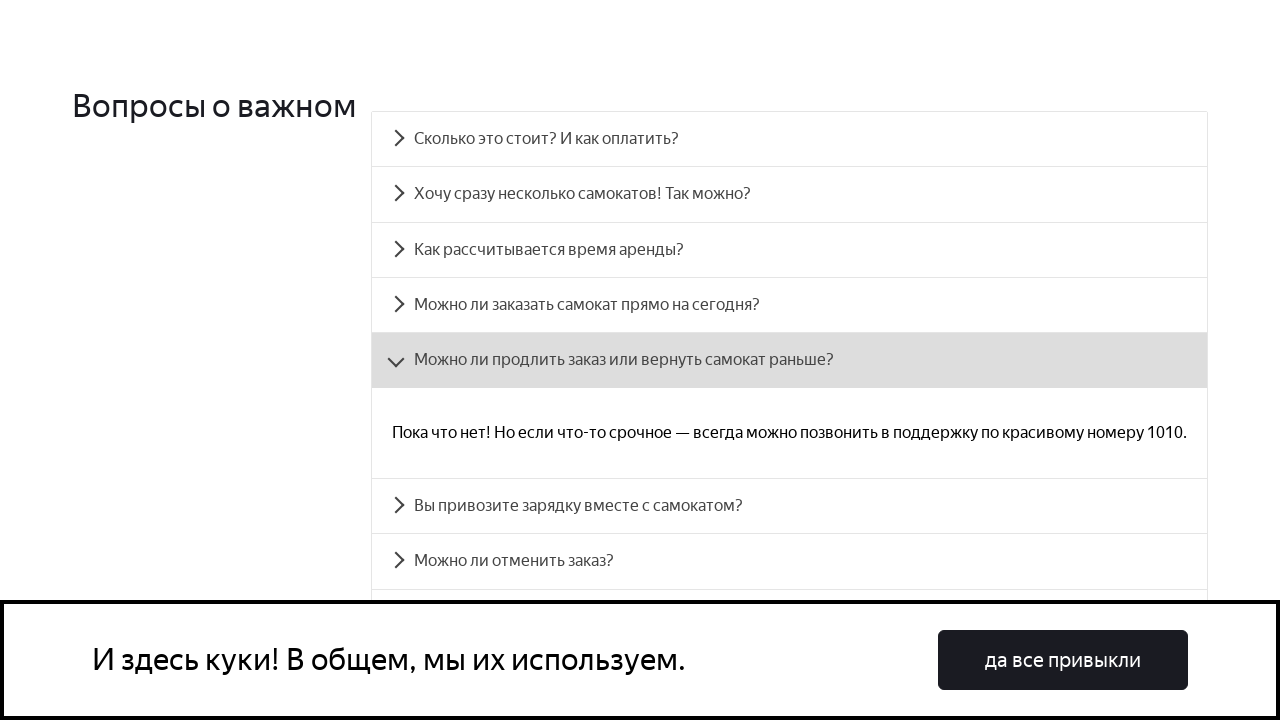

Verified answer contains 'позвонить в поддержку' (call support)
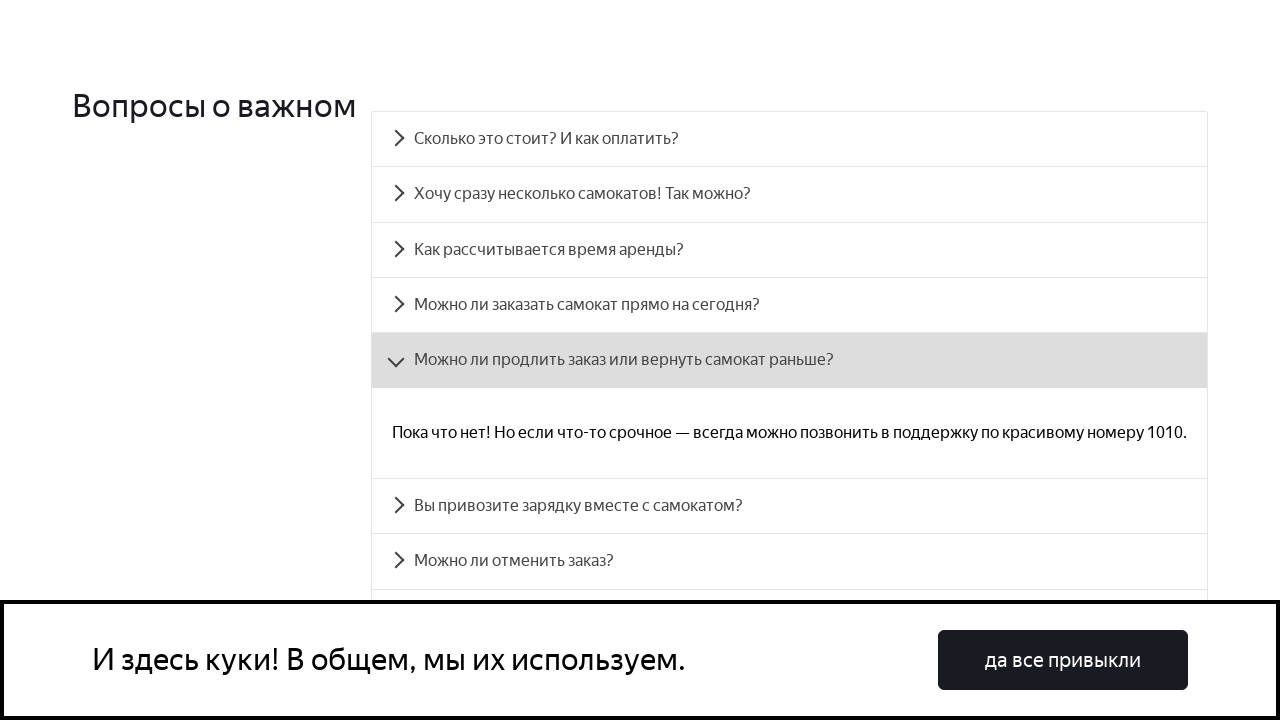

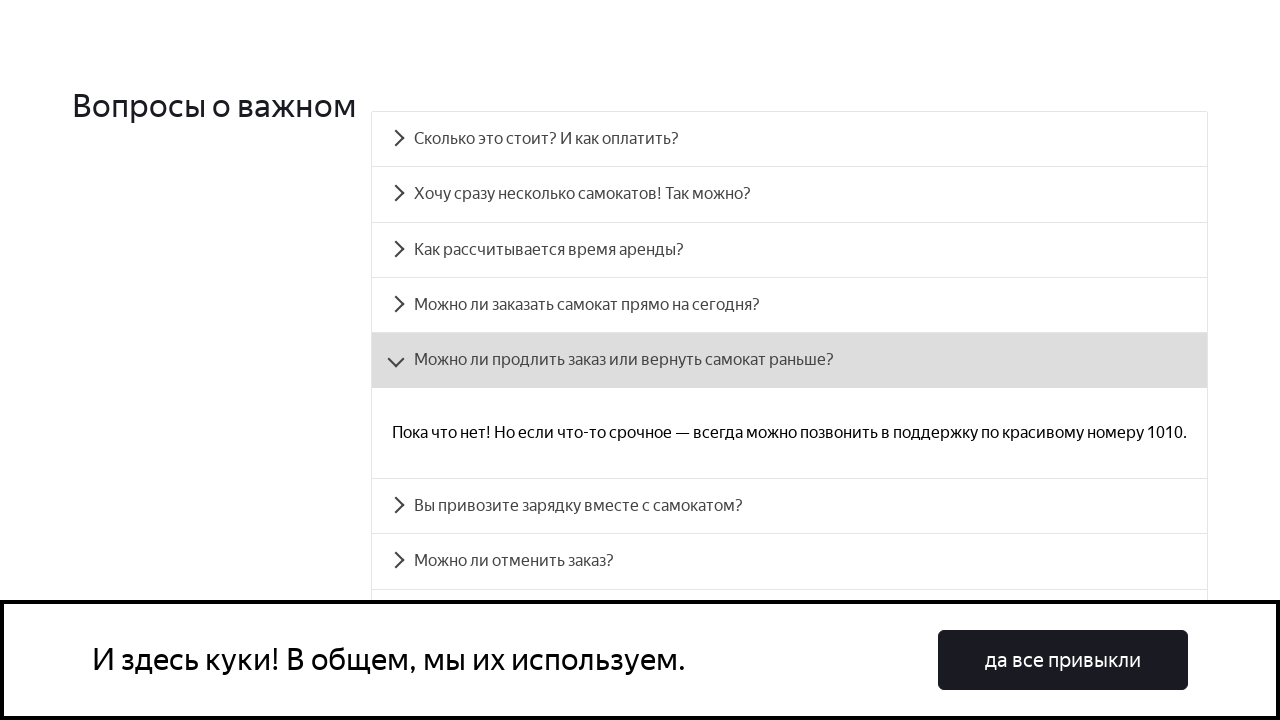